Tests browser window handling by clicking a button that opens a new window/tab, switching to the new window to verify content, then closing it and switching back to the original window.

Starting URL: https://demoqa.com/browser-windows

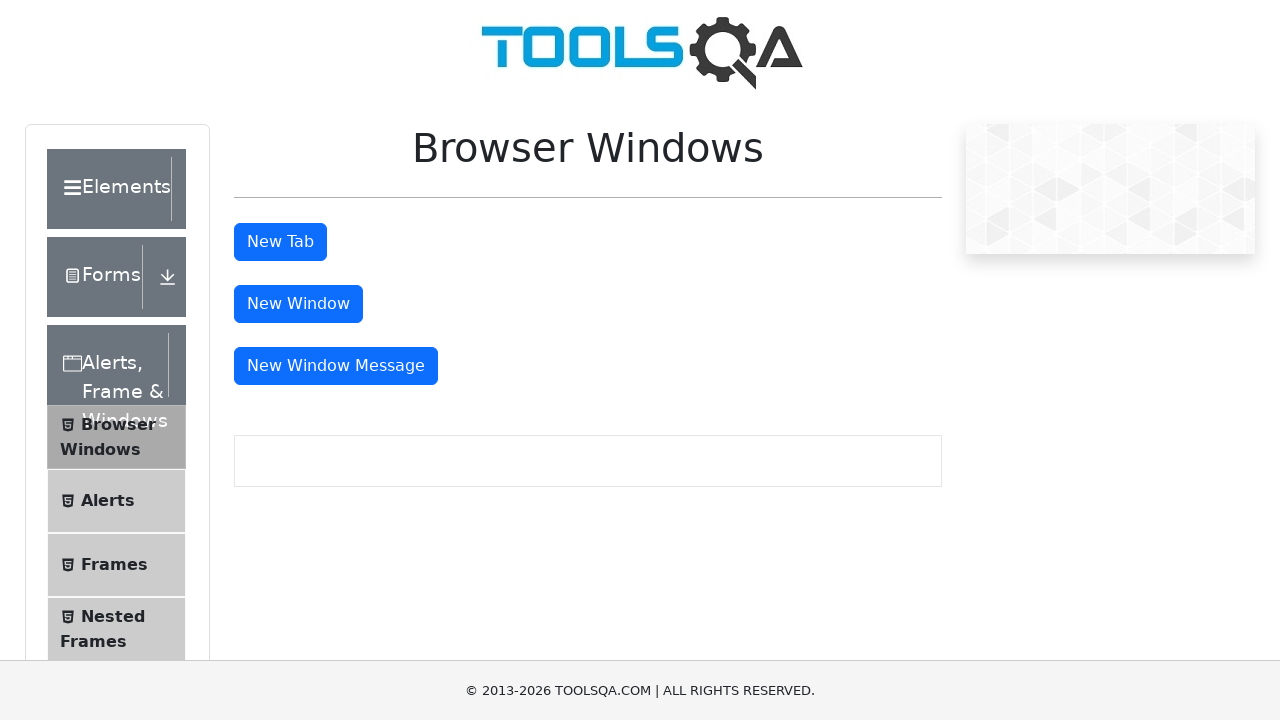

Clicked 'New Tab' button to open new browser tab at (280, 242) on #tabButton
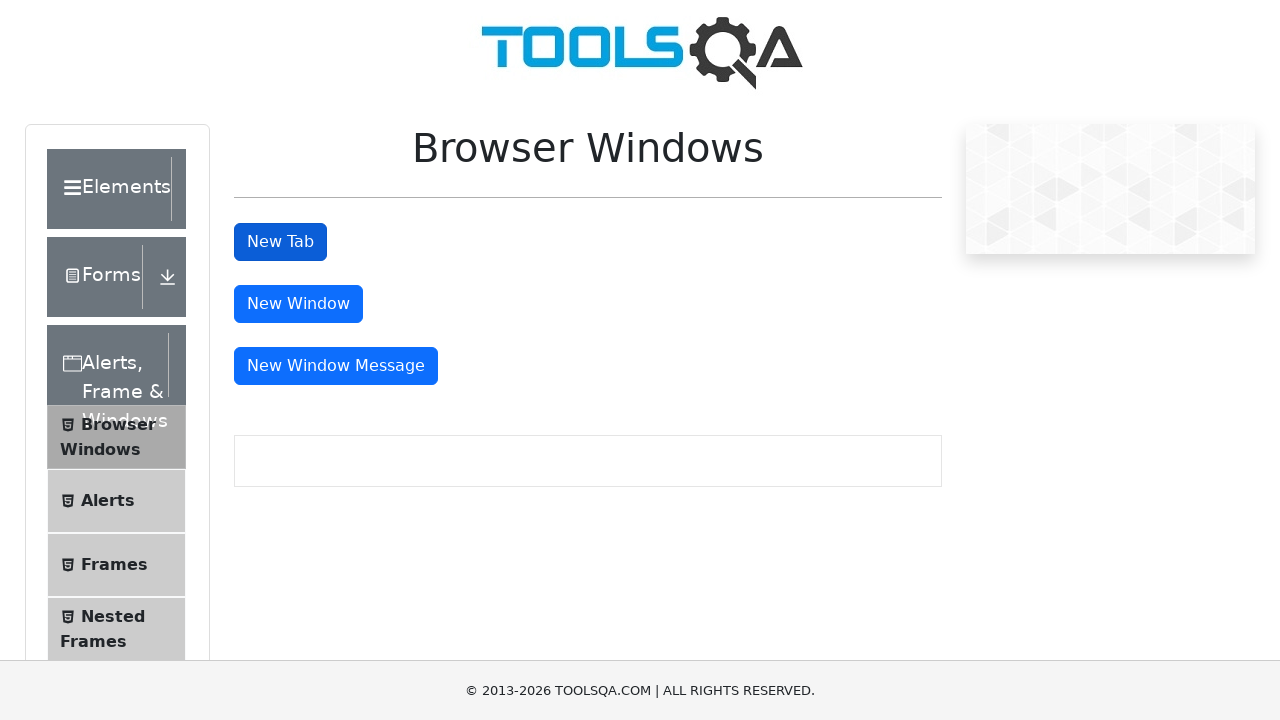

Captured new page/tab reference
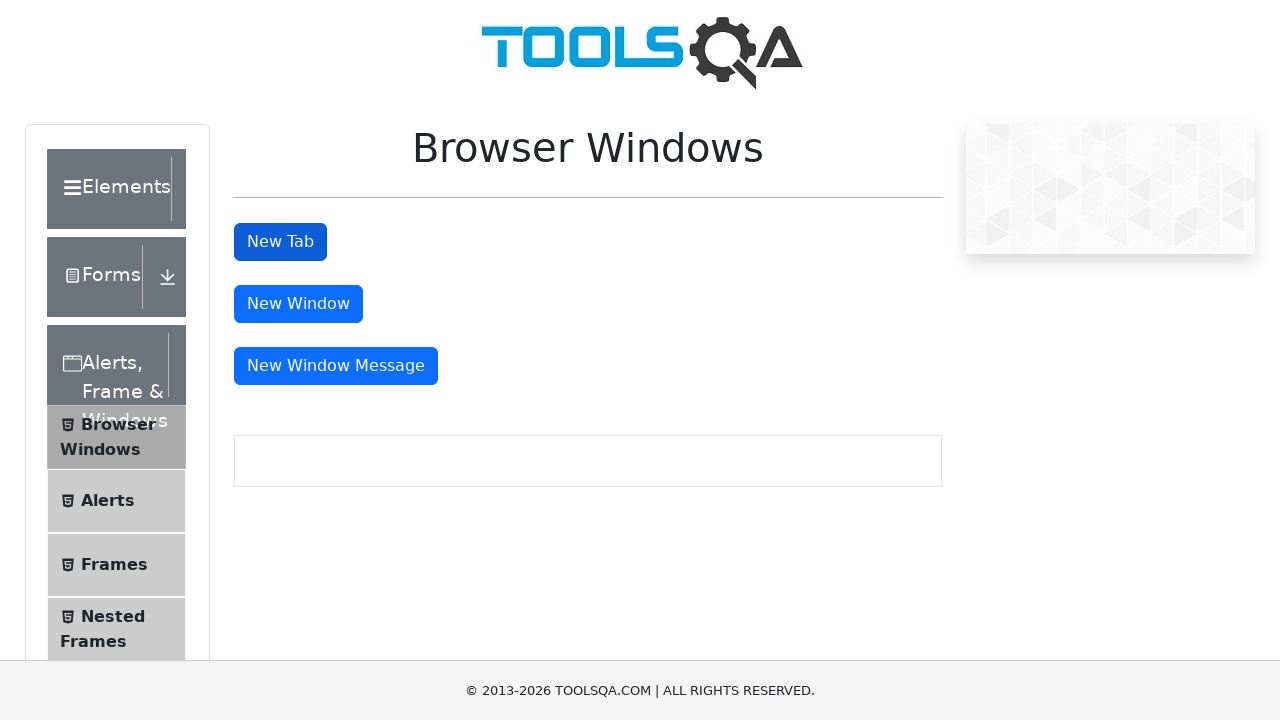

New page loaded successfully
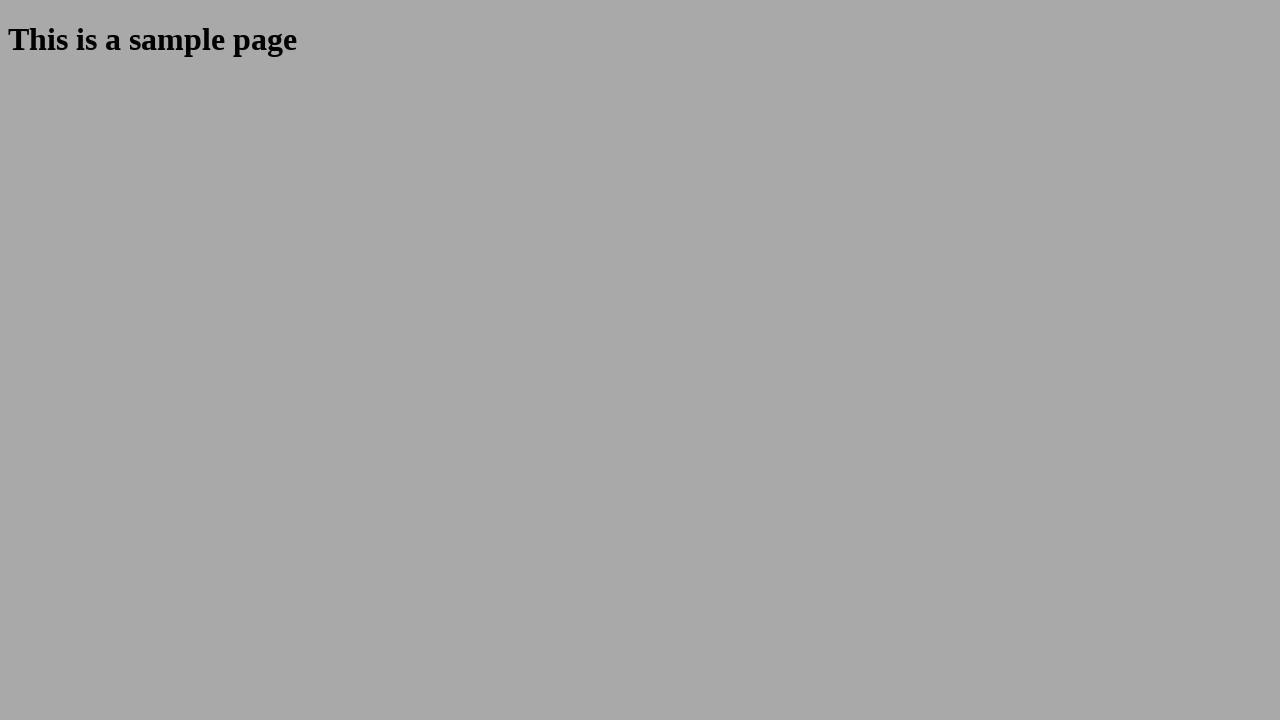

Verified text content on new page: 'This is a sample page'
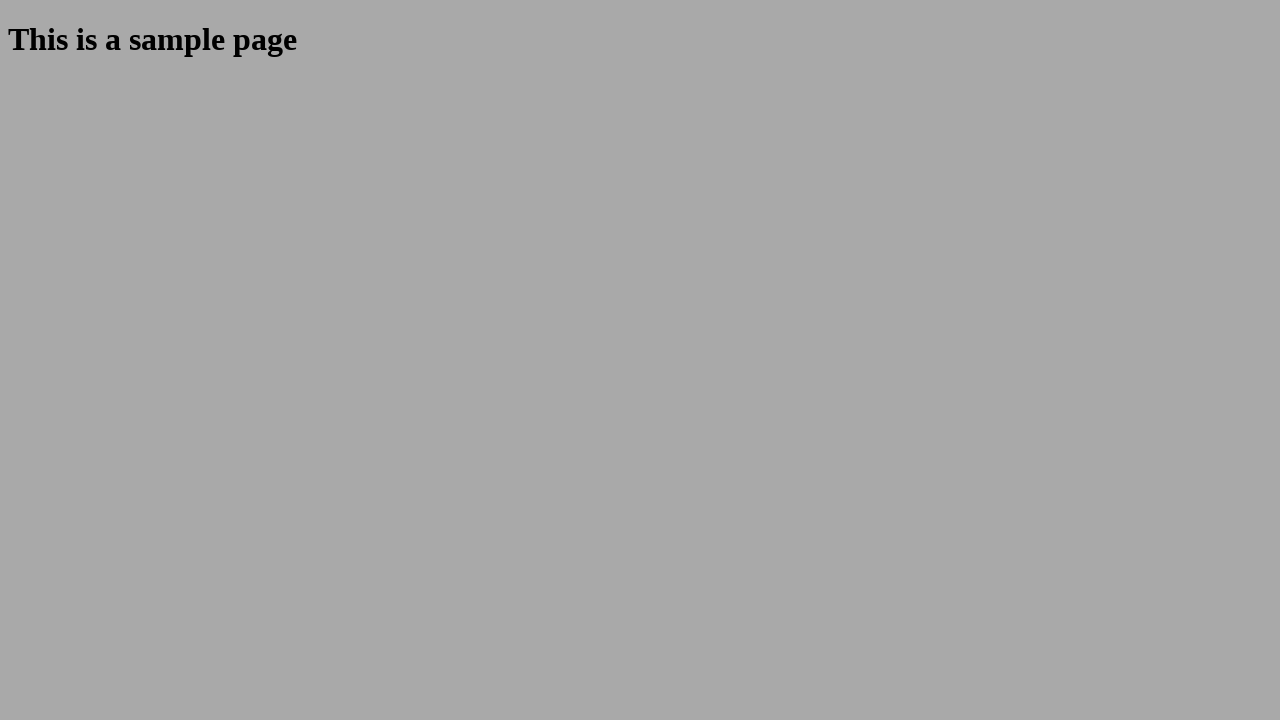

Closed new tab
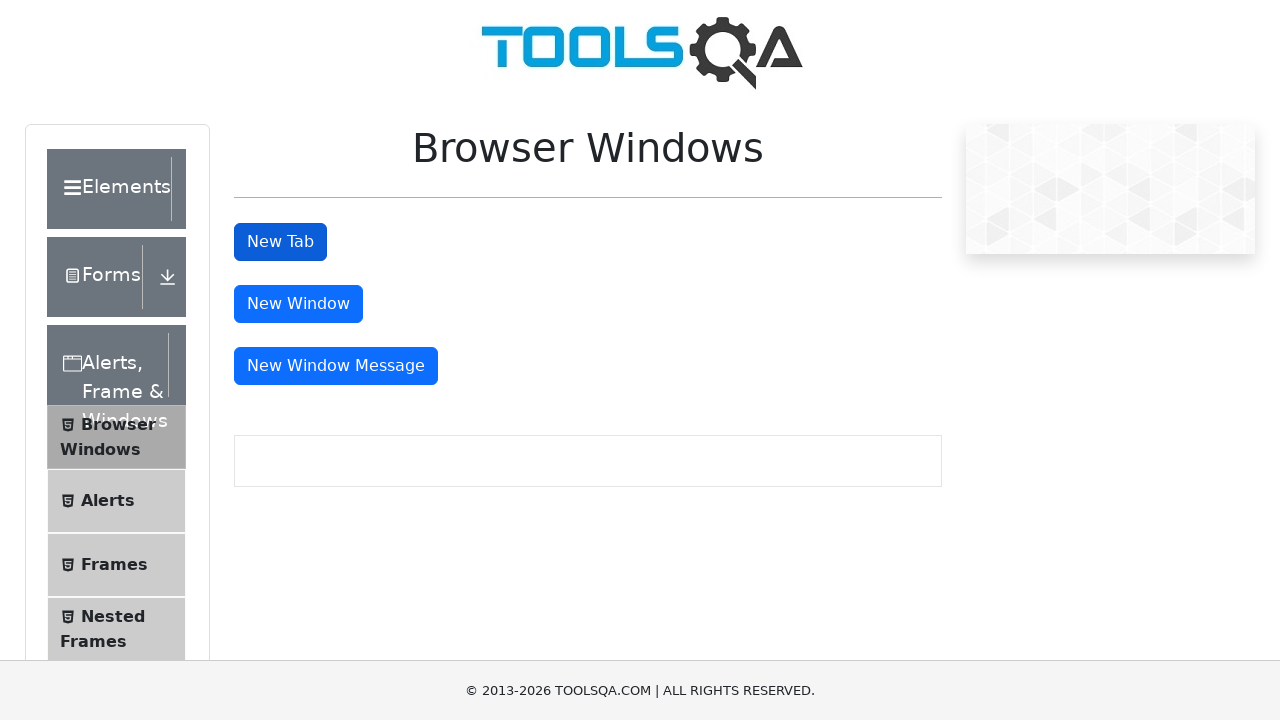

Switched back to original page and verified 'New Tab' button is visible
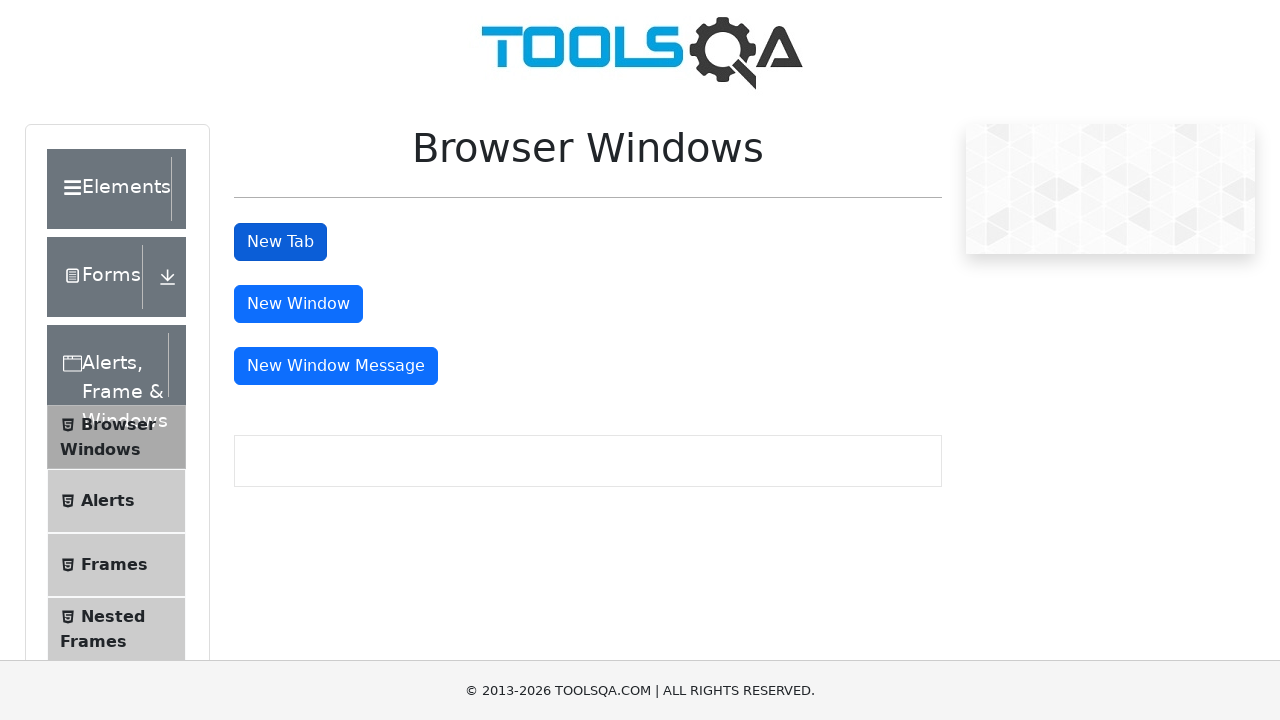

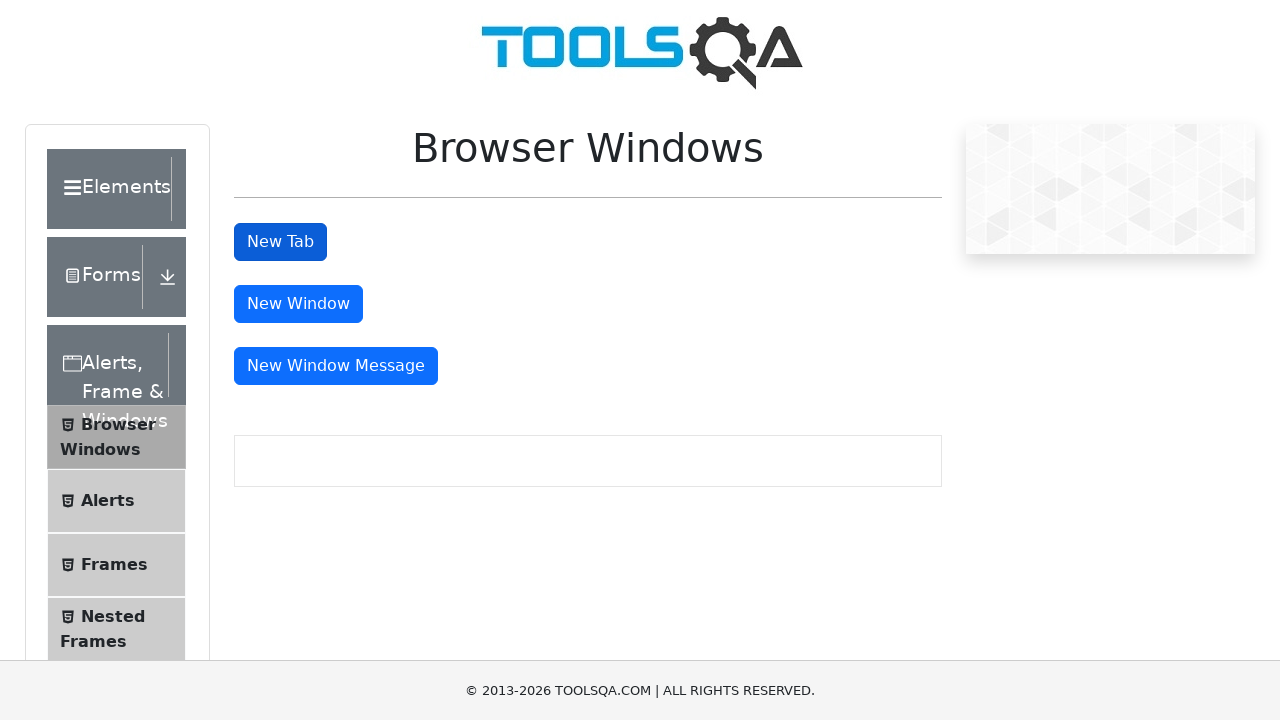